Tests static dropdown selection, radio button interactions, and checkbox functionality on a practice automation page by selecting dropdown options, clicking radio buttons, and checking checkboxes.

Starting URL: https://rahulshettyacademy.com/AutomationPractice/

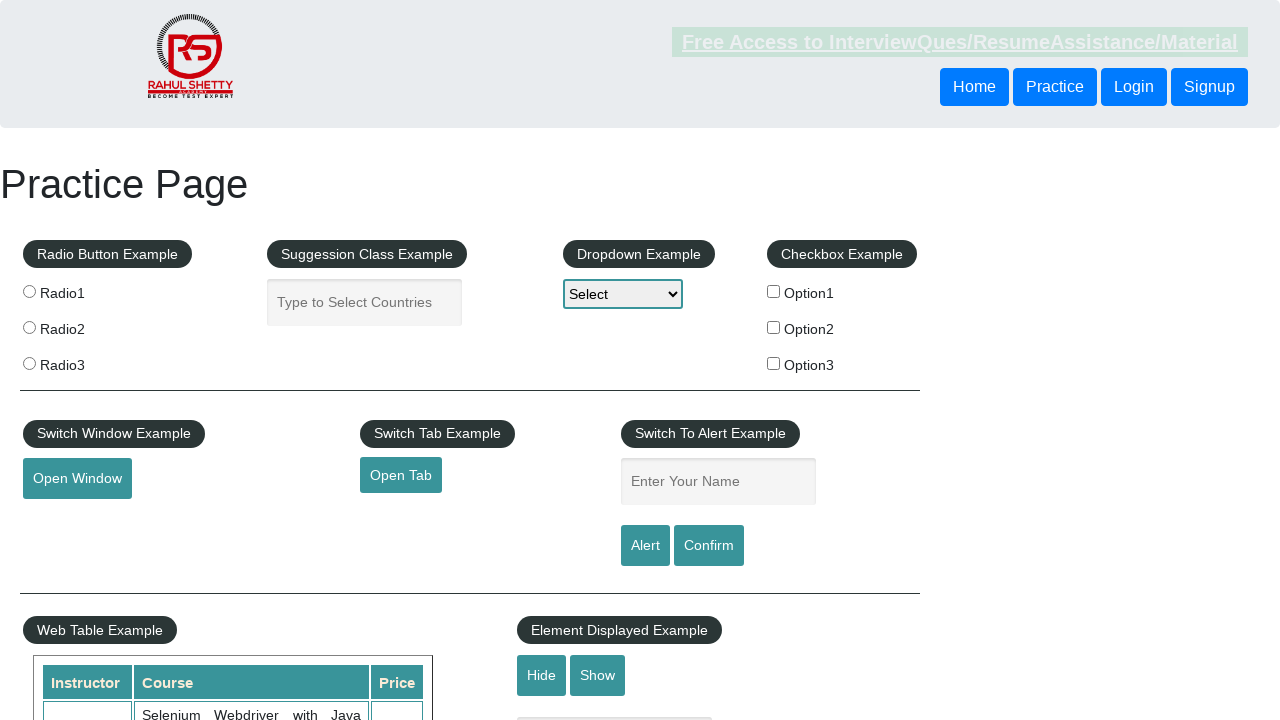

Navigated to AutomationPractice page
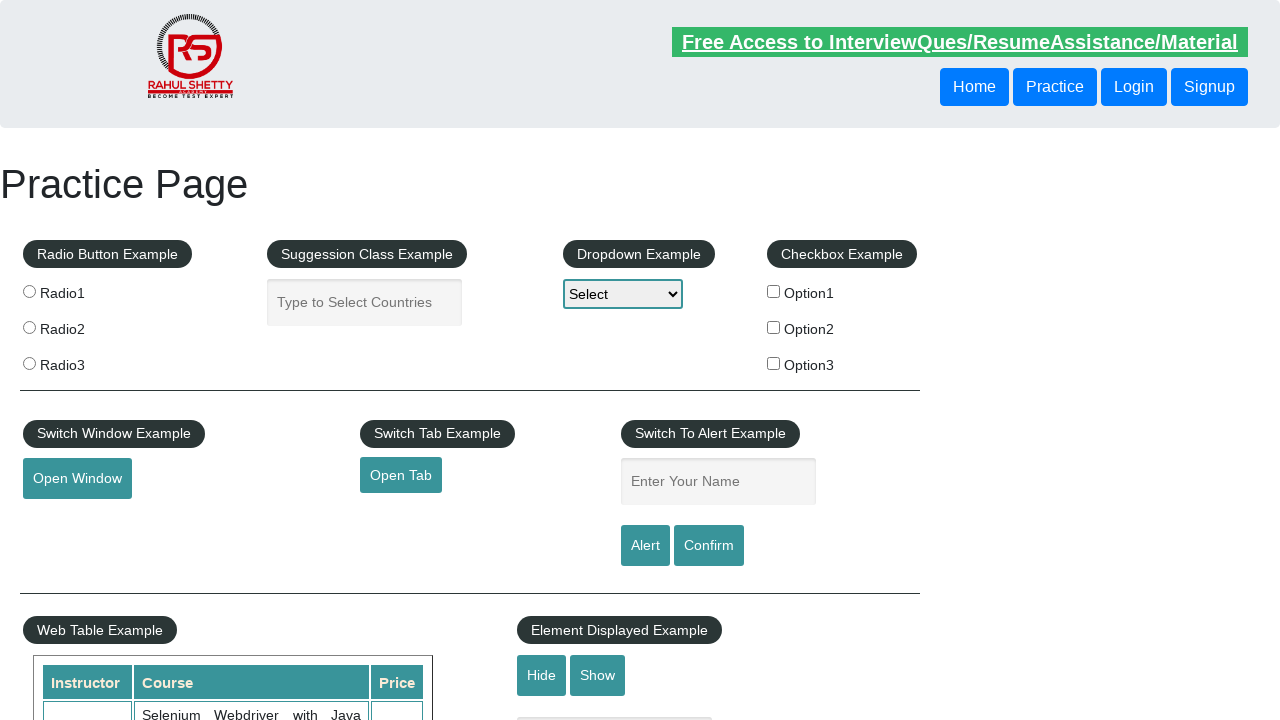

Selected Option1 from static dropdown on #dropdown-class-example
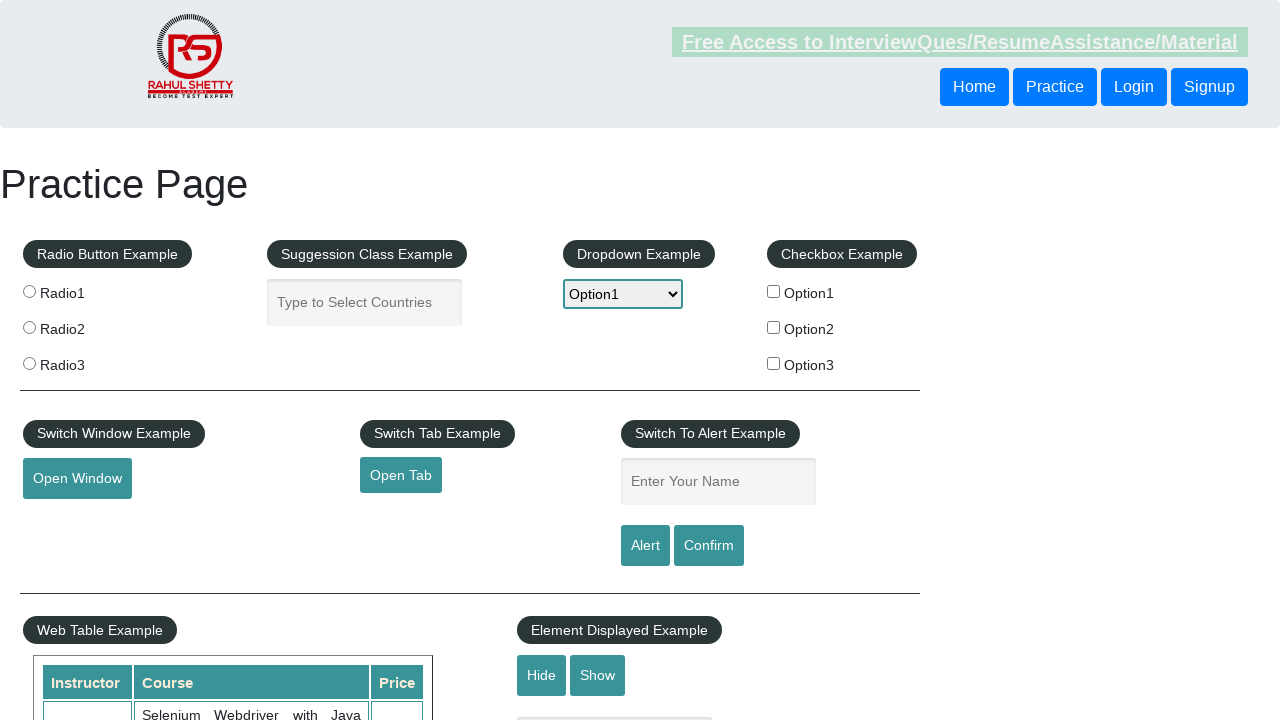

Selected Option3 from static dropdown on #dropdown-class-example
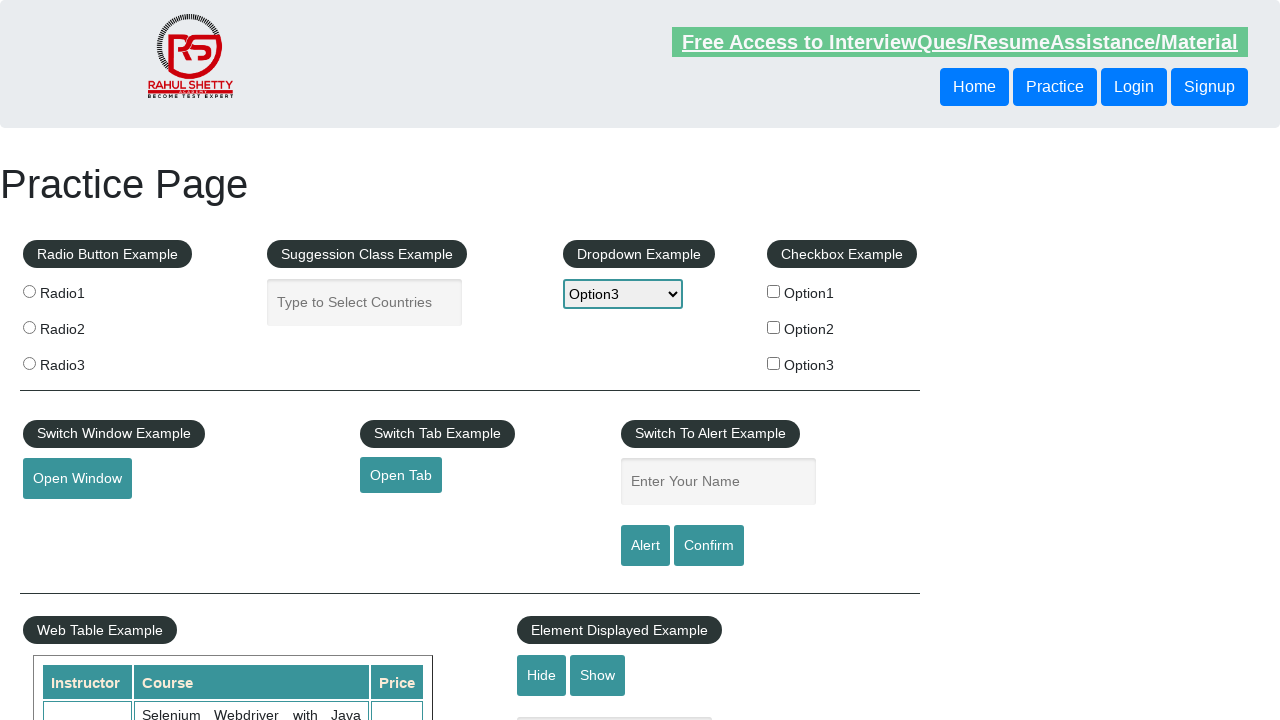

Clicked radio button 2 at (29, 327) on input[value='radio2']
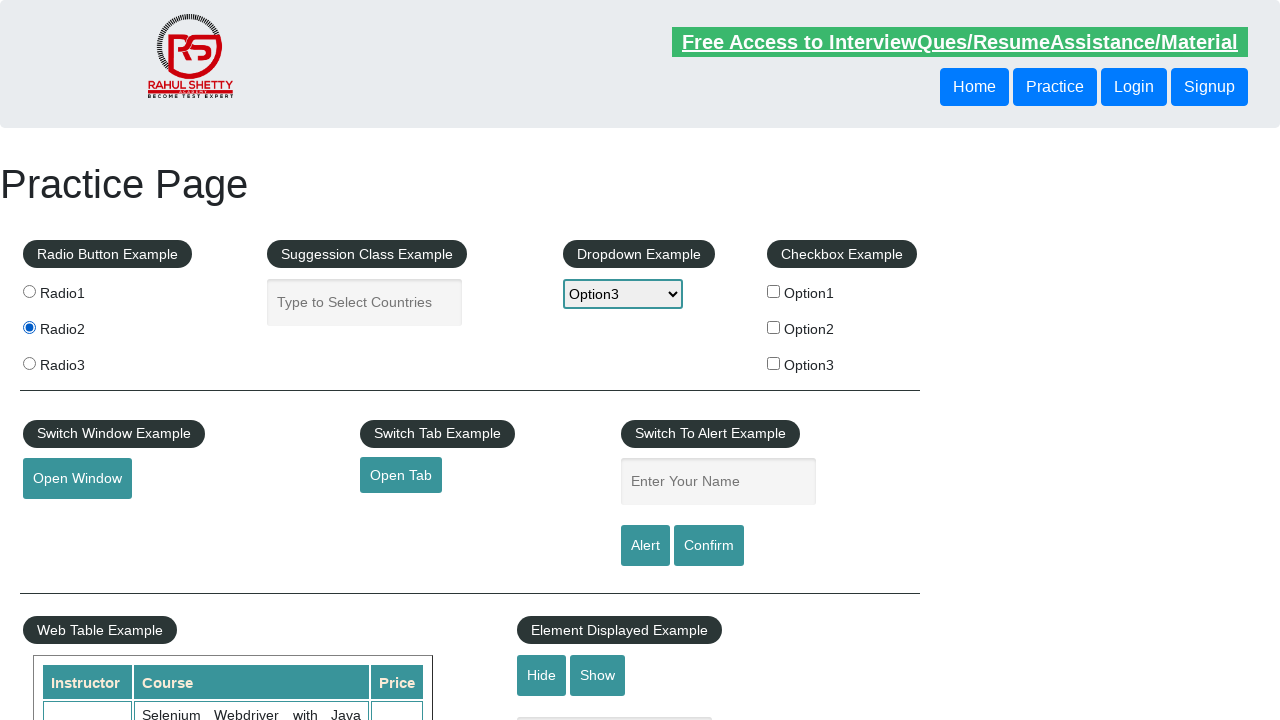

Clicked radio button 3 at (29, 363) on input[value='radio3']
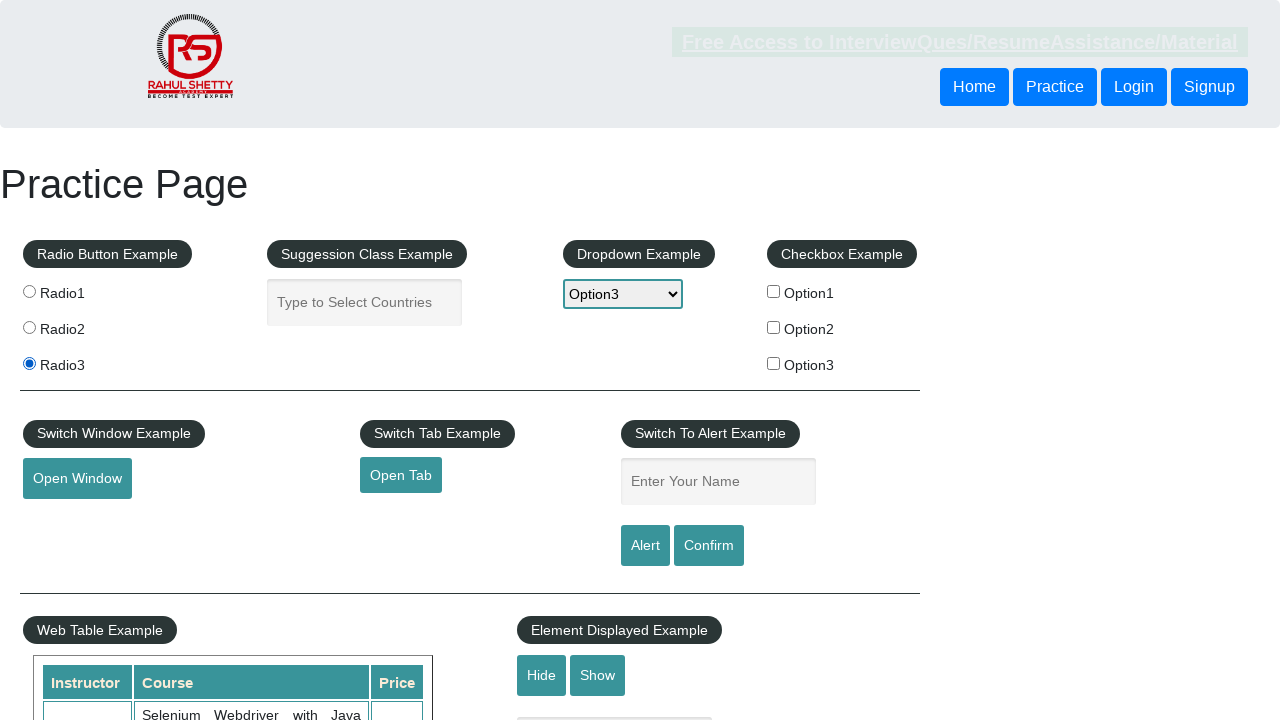

Checked checkbox option 1 at (774, 291) on #checkBoxOption1
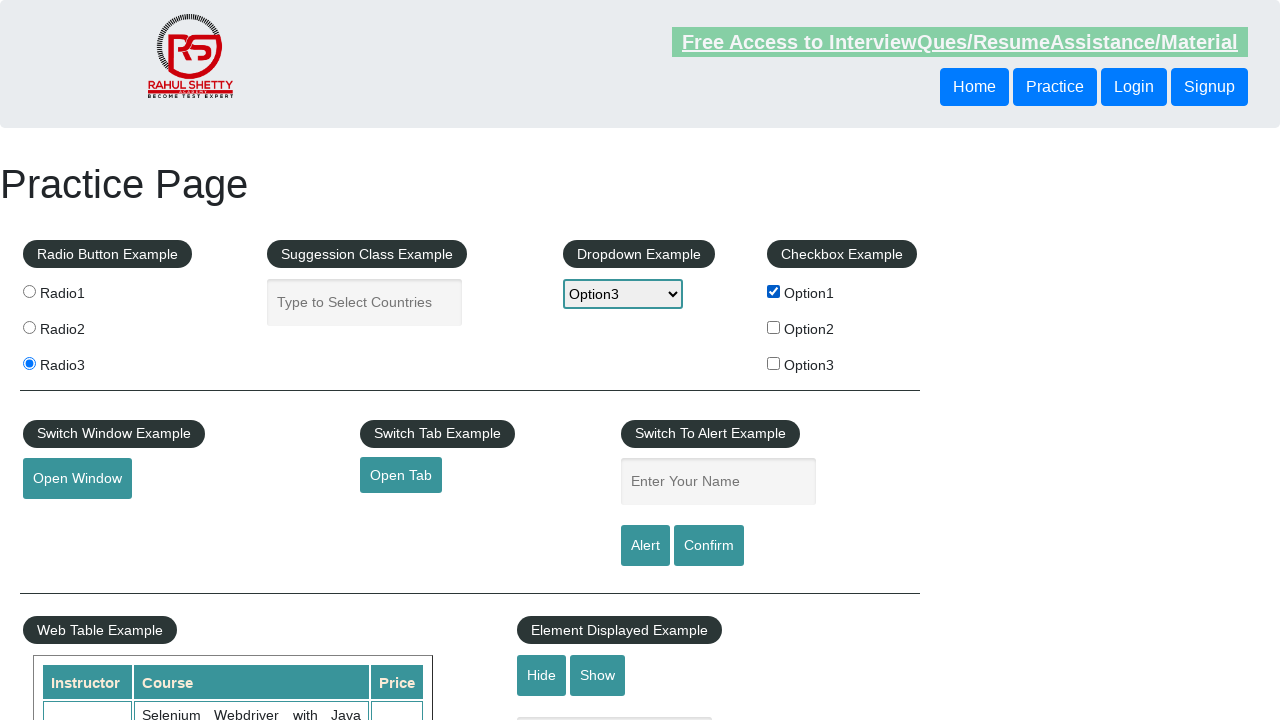

Waited for UI update
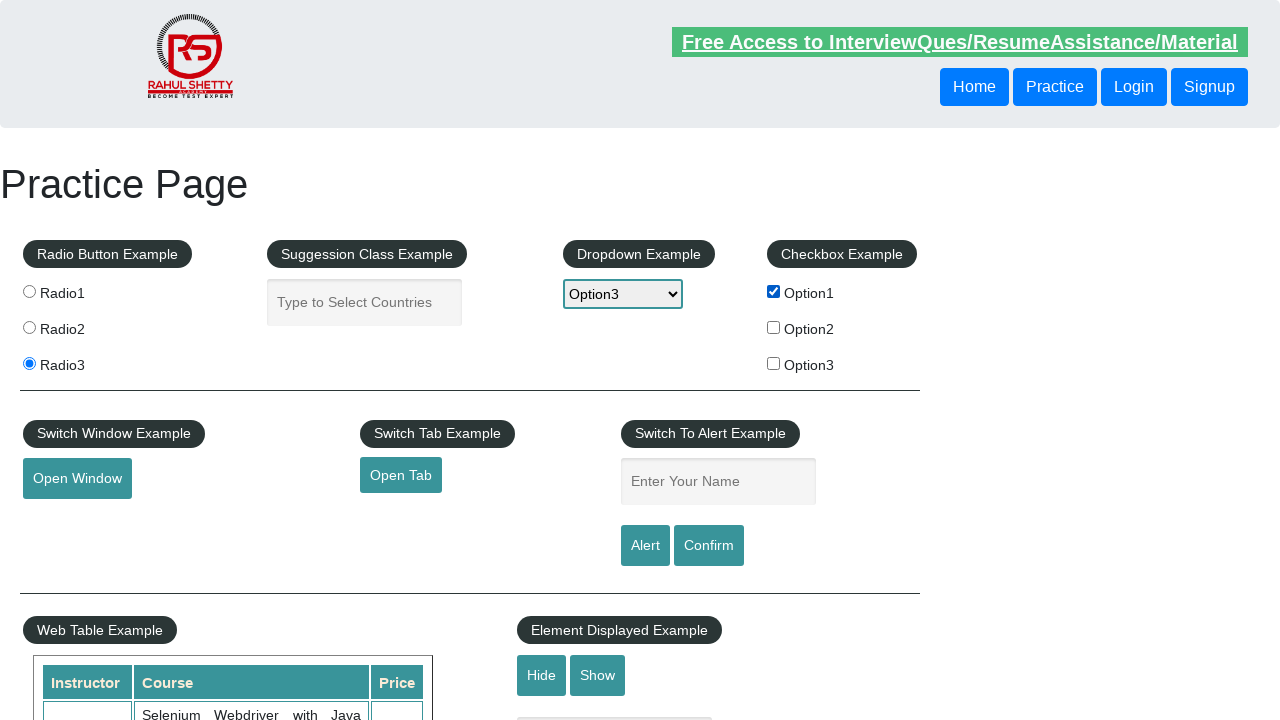

Checked checkbox option 2 at (774, 327) on #checkBoxOption2
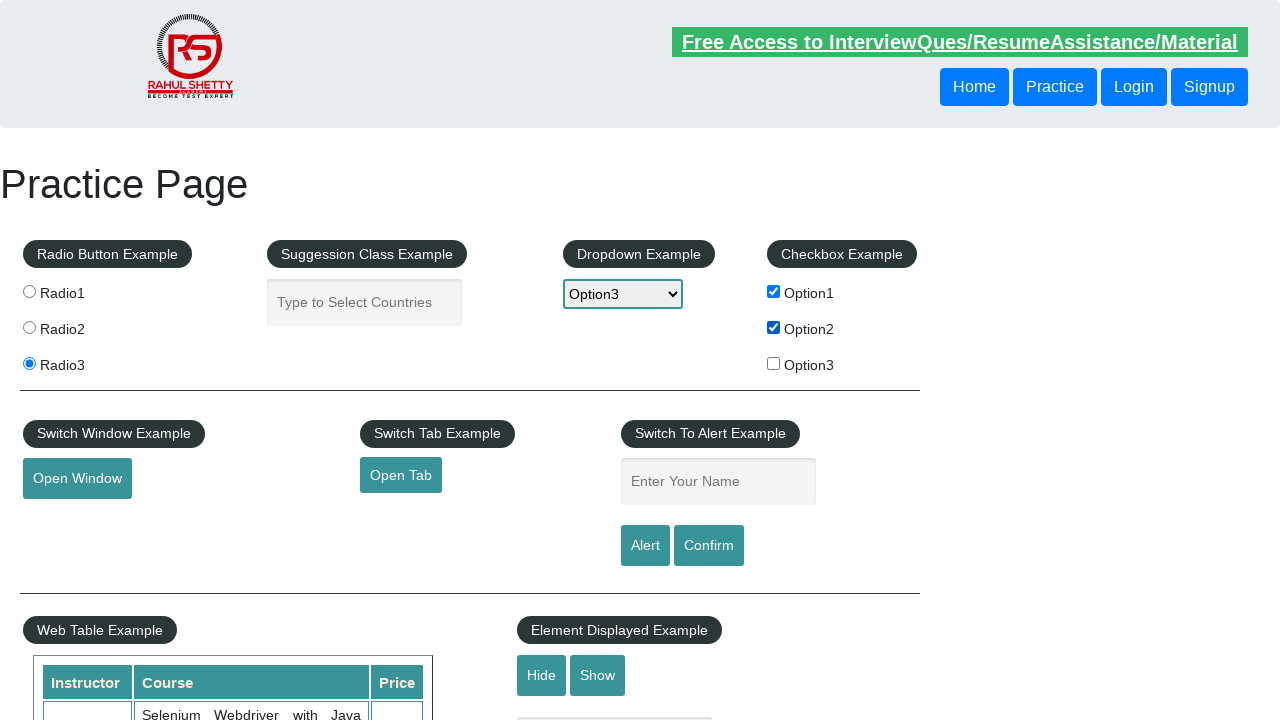

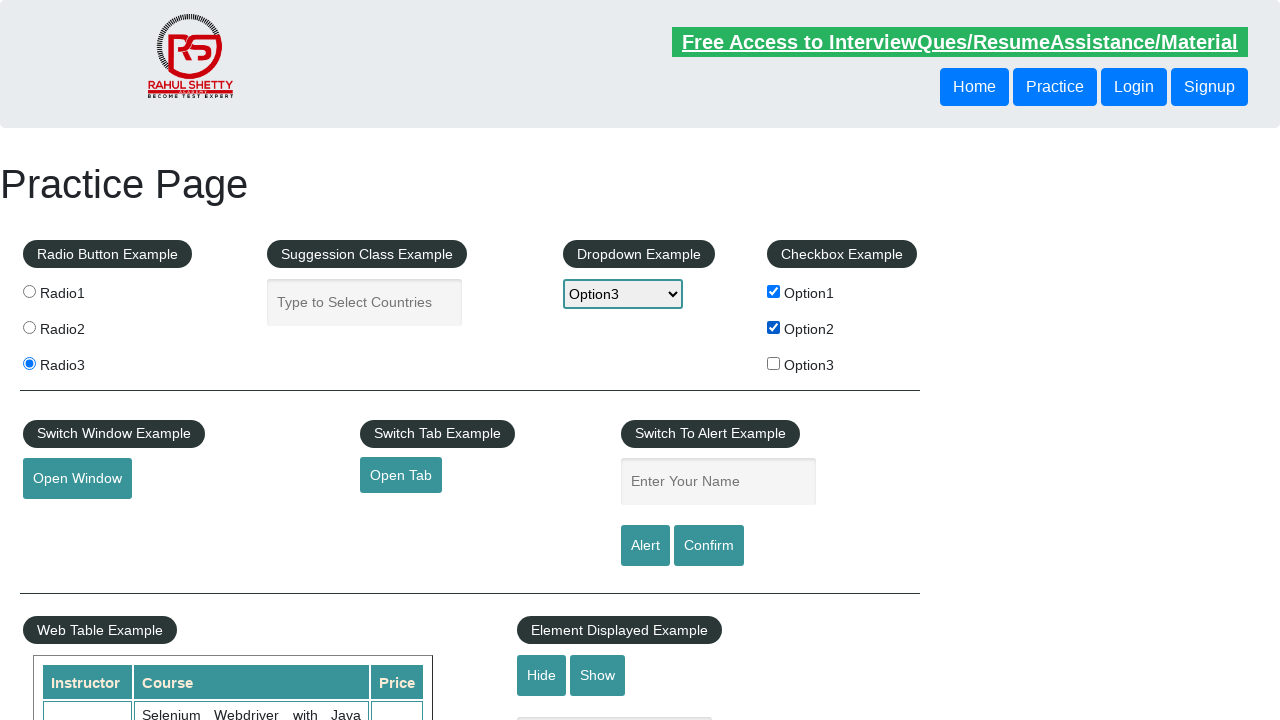